Tests the BMI calculator by switching to metric units, filling in age, height, weight, selecting gender, and submitting the form to verify the BMI result is displayed.

Starting URL: https://www.calculator.net/bmi-calculator.html

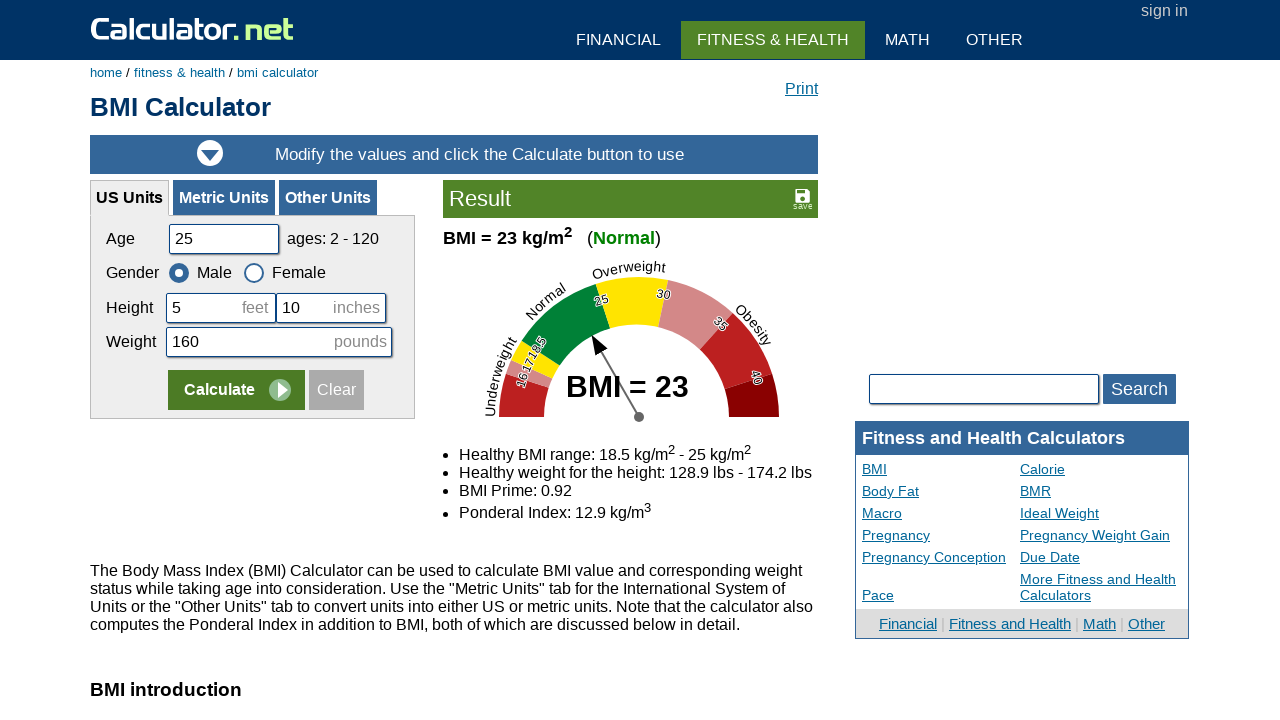

Clicked on 'Metric Units' tab to switch to metric measurement system at (224, 198) on a:has-text("Metric Units")
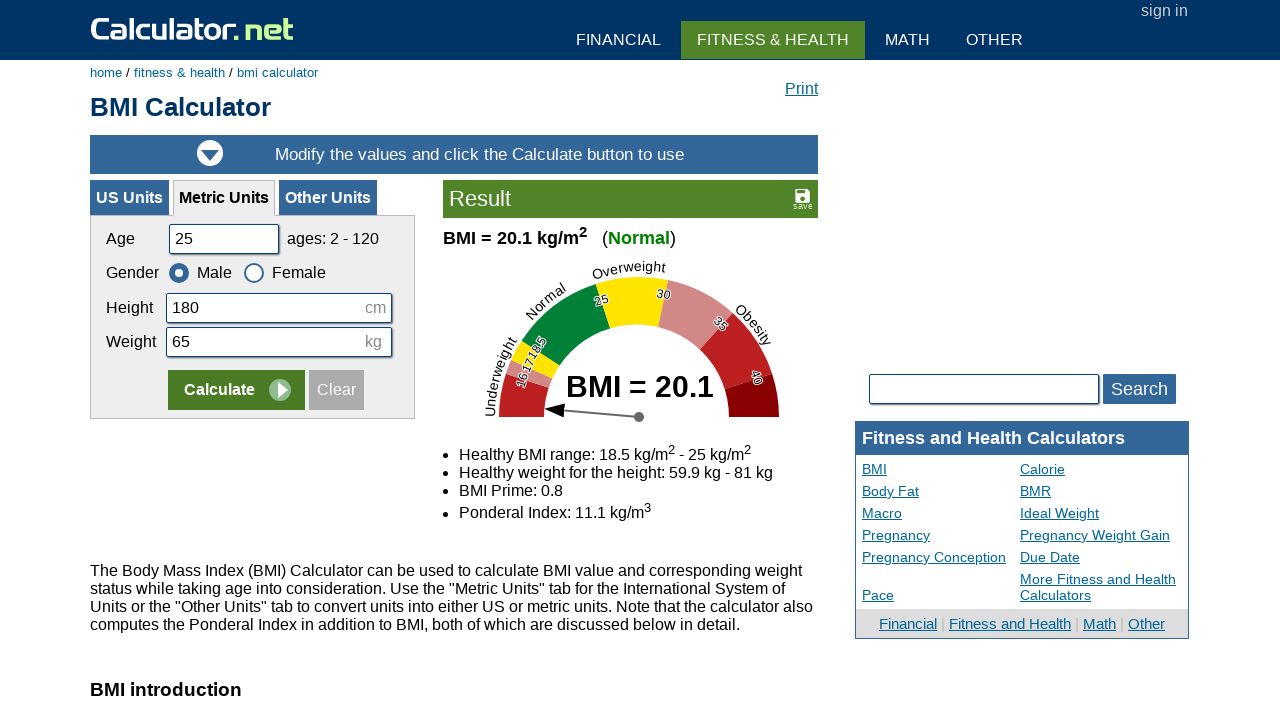

Filled age field with value '35' on #cage
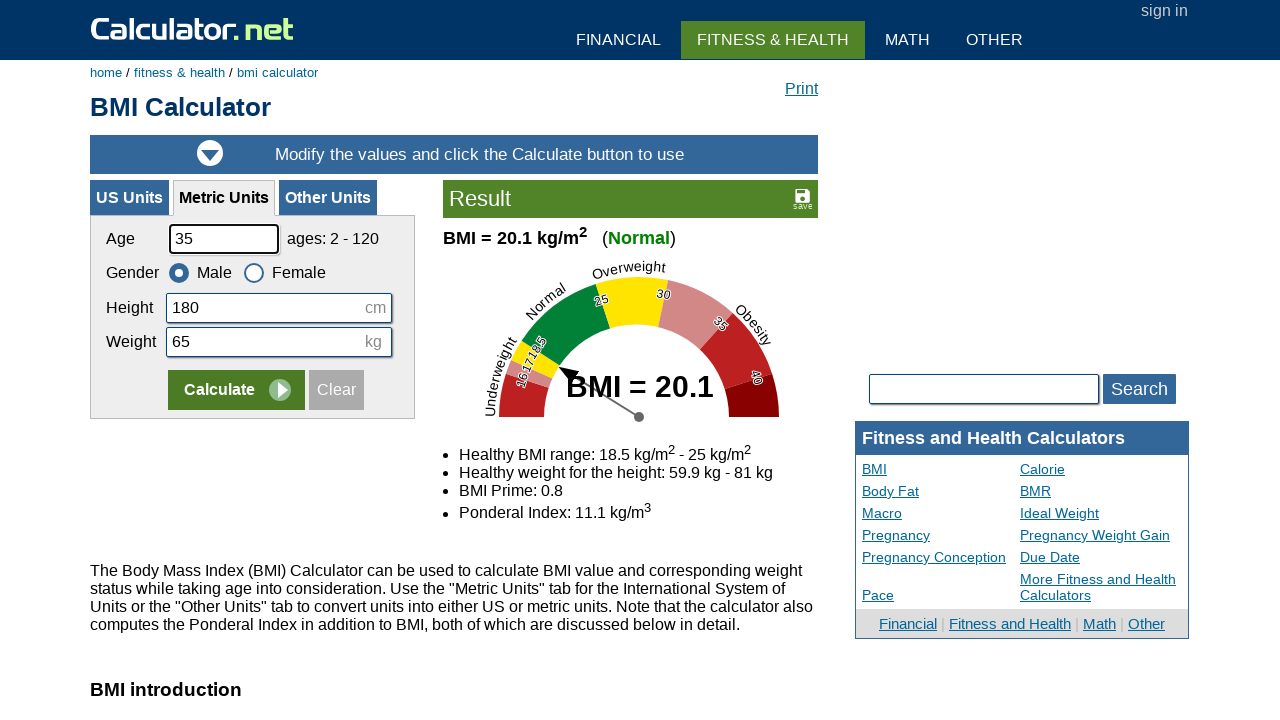

Filled height field with value '175' centimeters on #cheightmeter
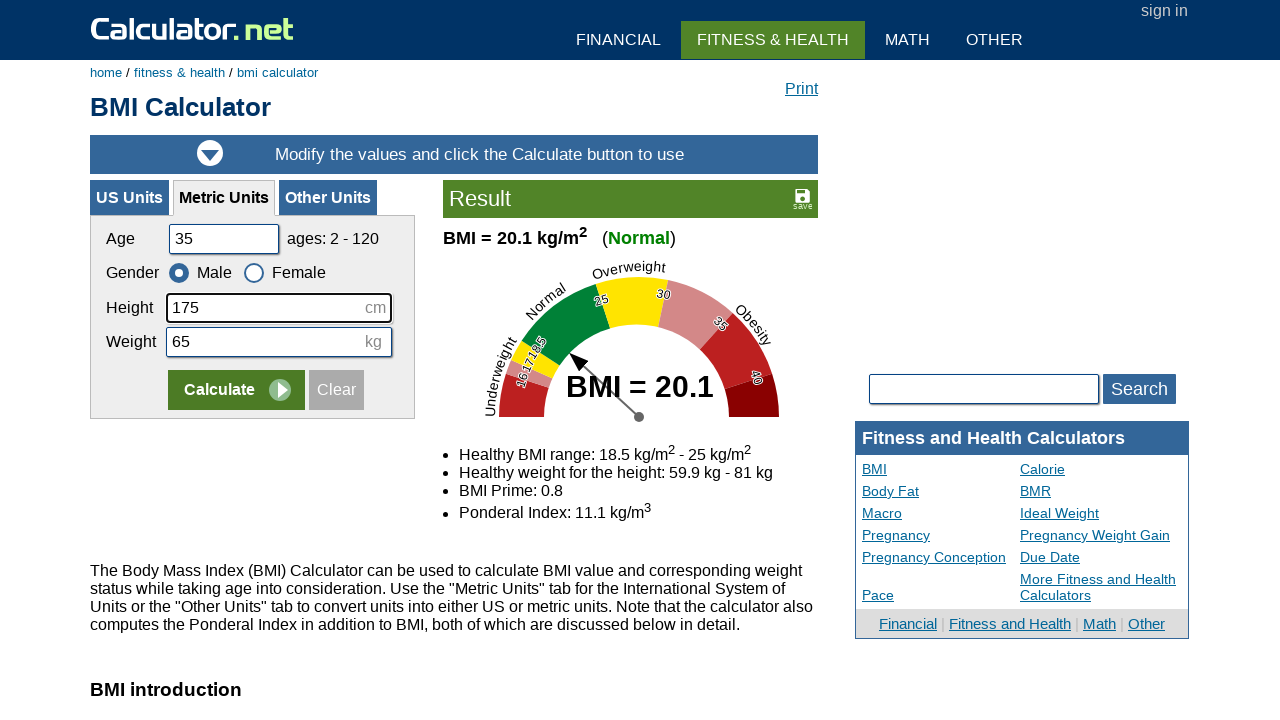

Filled weight field with value '70' kilograms on #ckg
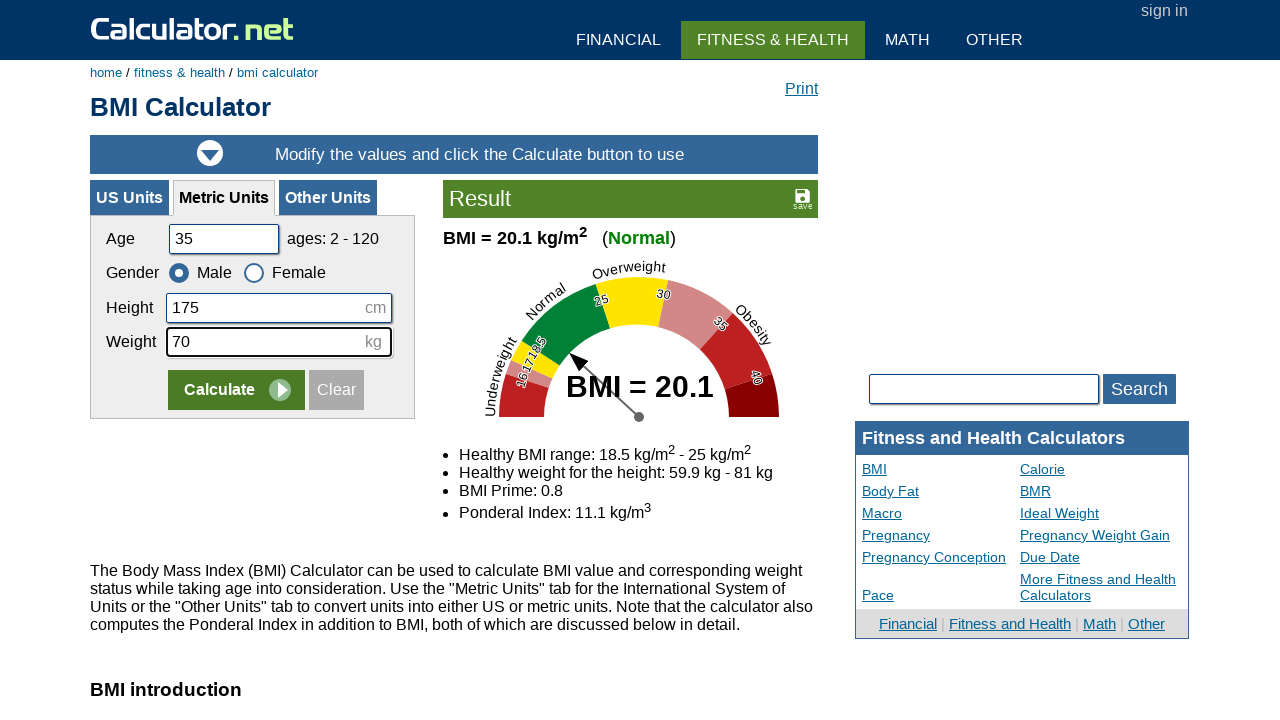

Selected 'Male' gender option at (200, 272) on label:has-text("Male")
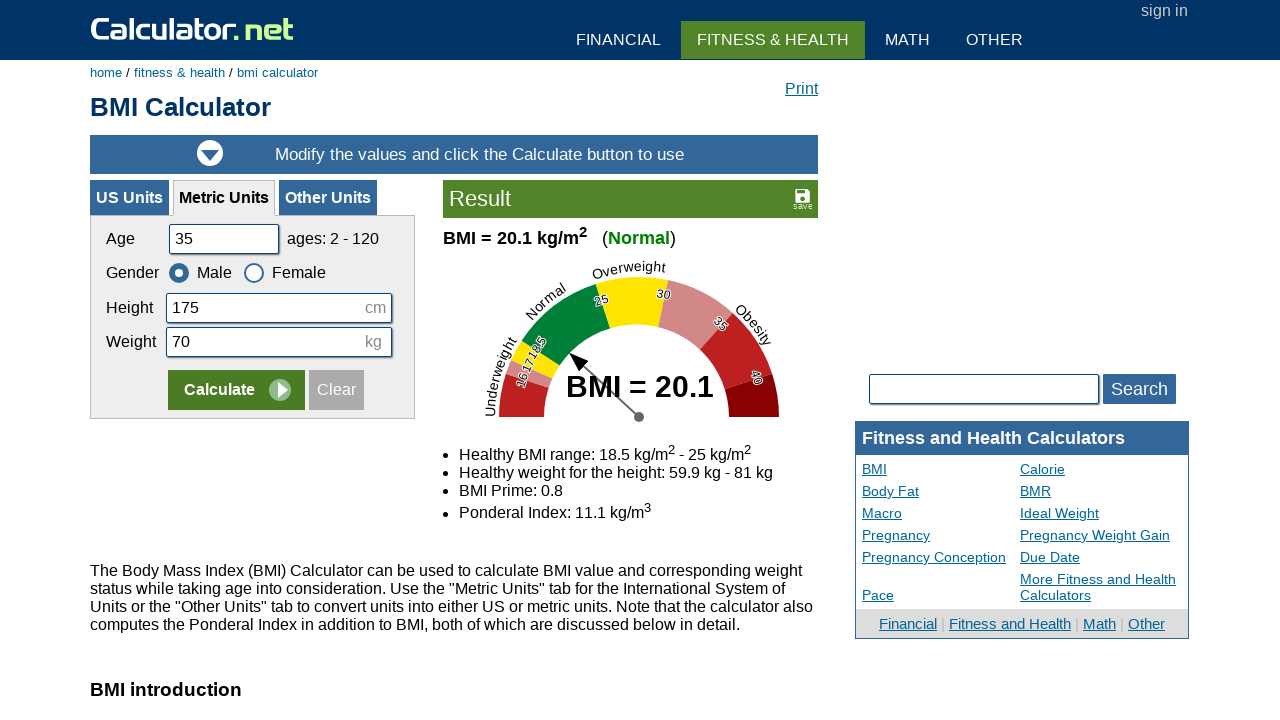

Clicked 'Calculate' button to compute BMI result at (236, 390) on input[value="Calculate"]
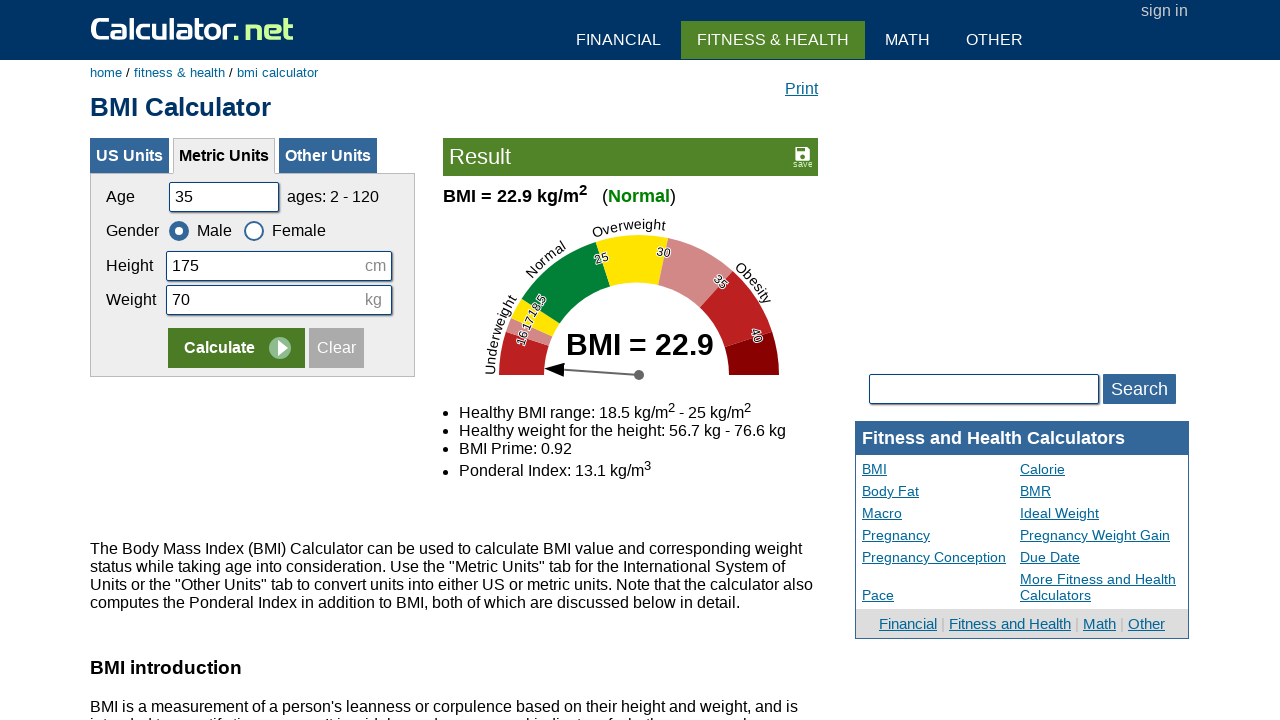

BMI result displayed in 'bigtext' element
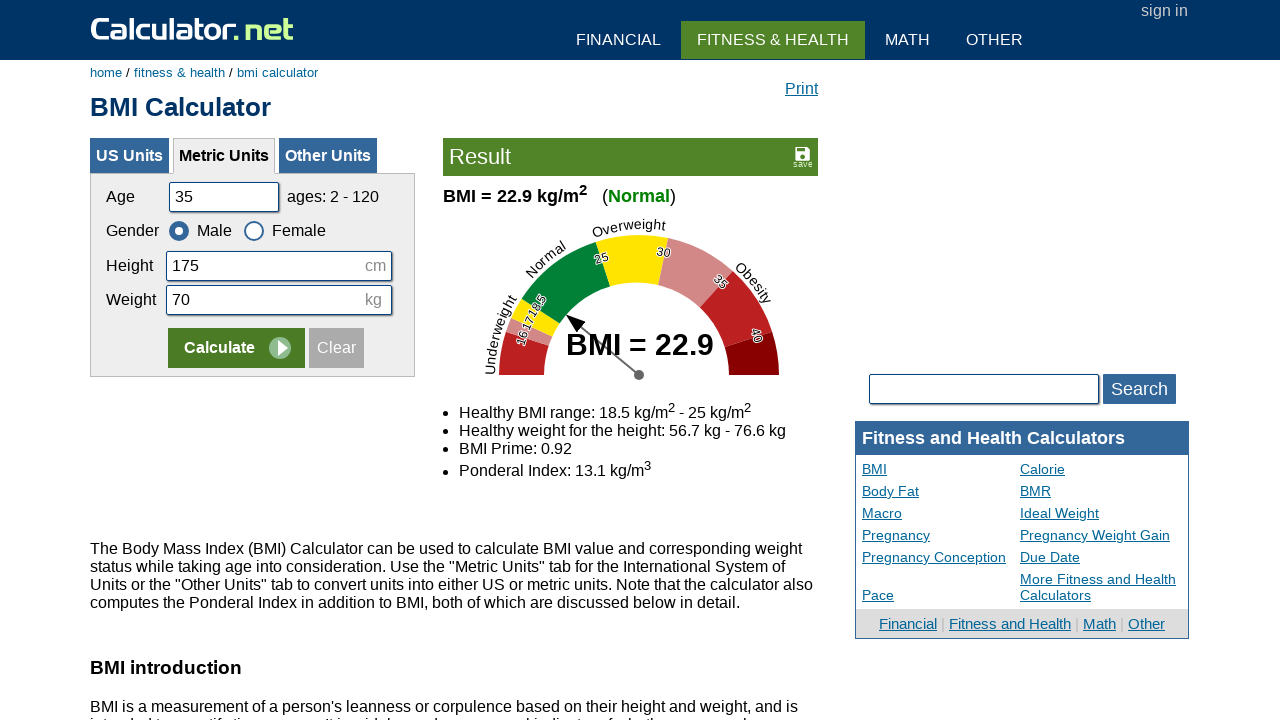

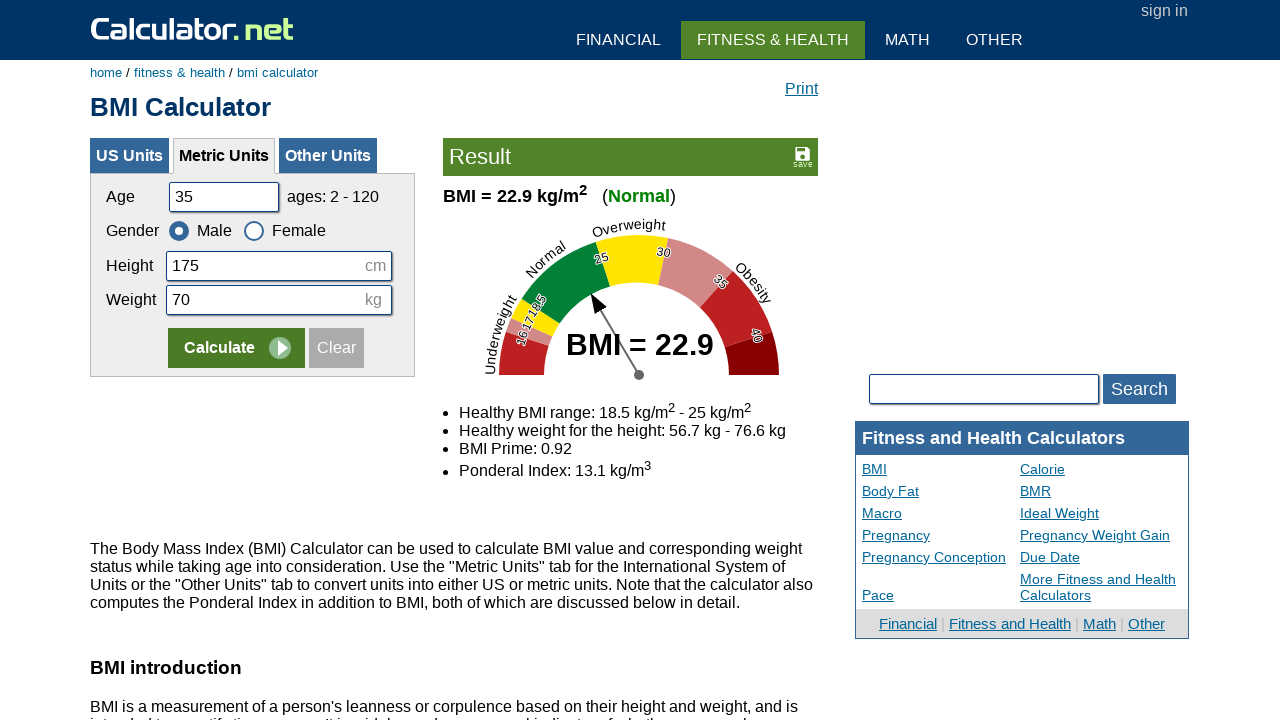